Tests unchecking a checkbox by navigating to the Checkboxes page and unchecking a checked checkbox

Starting URL: https://practice.cydeo.com/

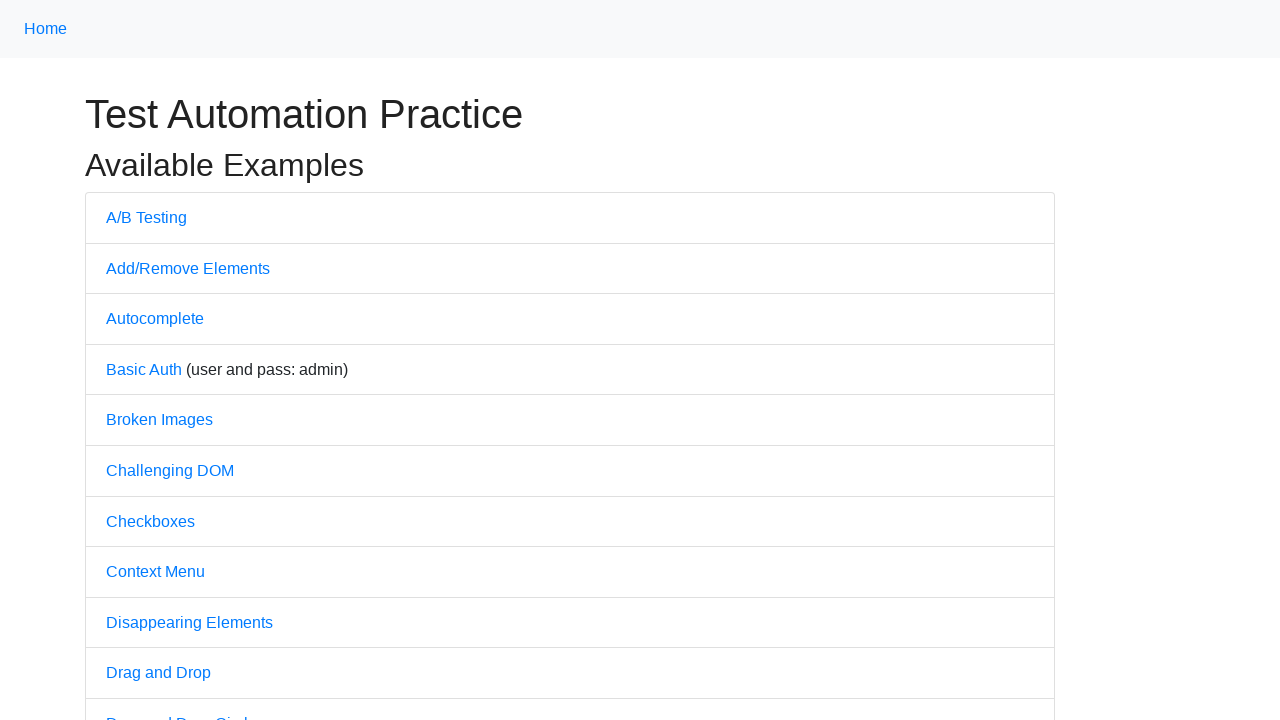

Clicked on Checkboxes link to navigate to the Checkboxes page at (150, 521) on text='Checkboxes'
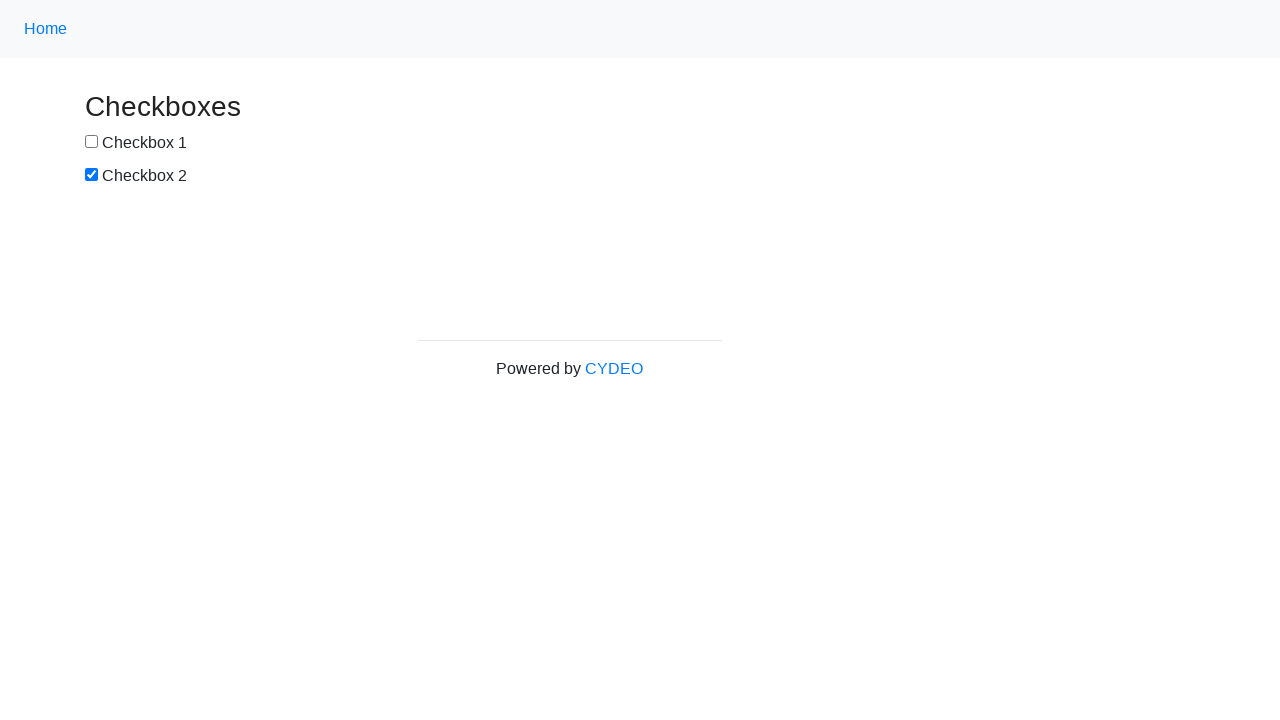

Unchecked the second checkbox (box2) at (92, 175) on #box2
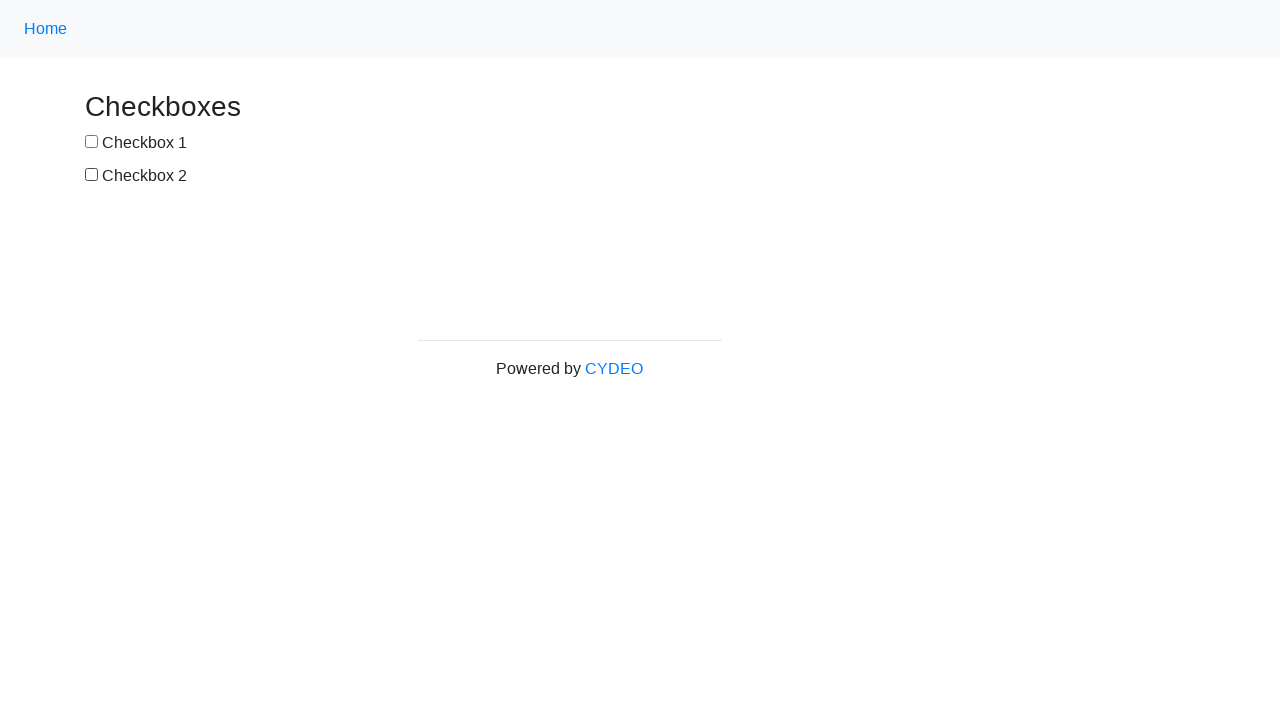

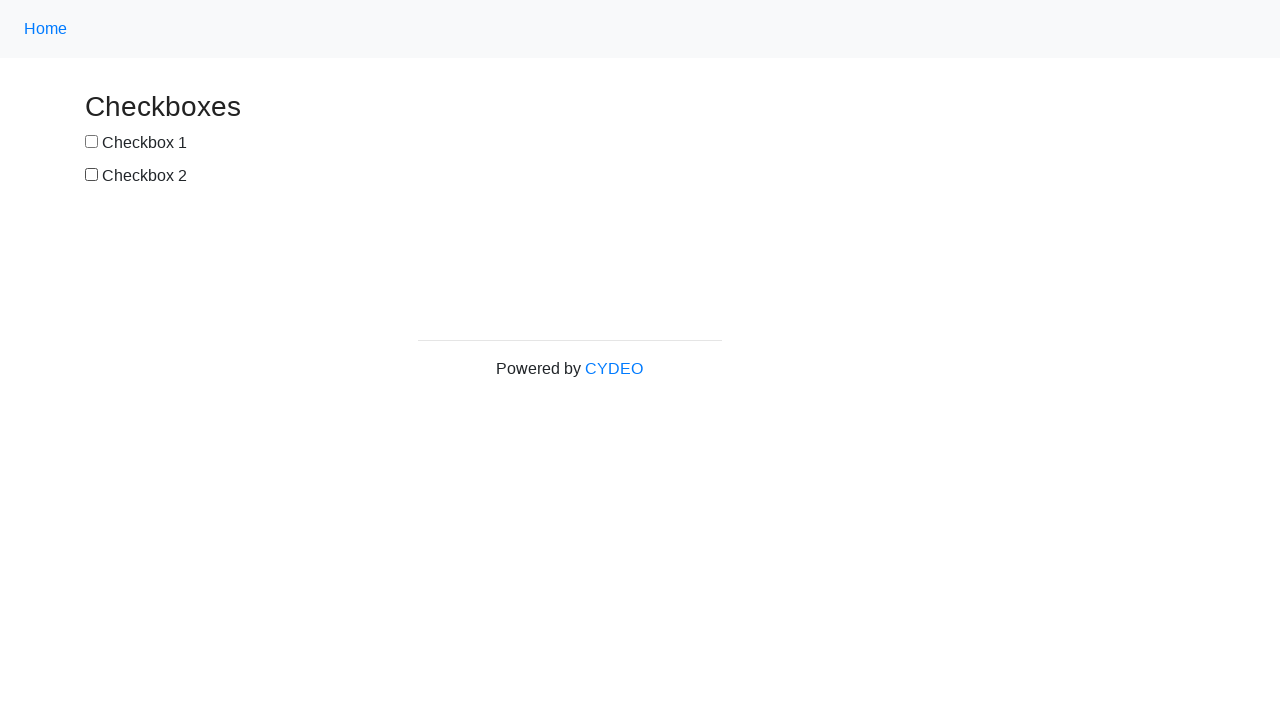